Tests autosuggest dropdown functionality by typing partial text and selecting a specific option from the suggestions

Starting URL: https://rahulshettyacademy.com/dropdownsPractise/

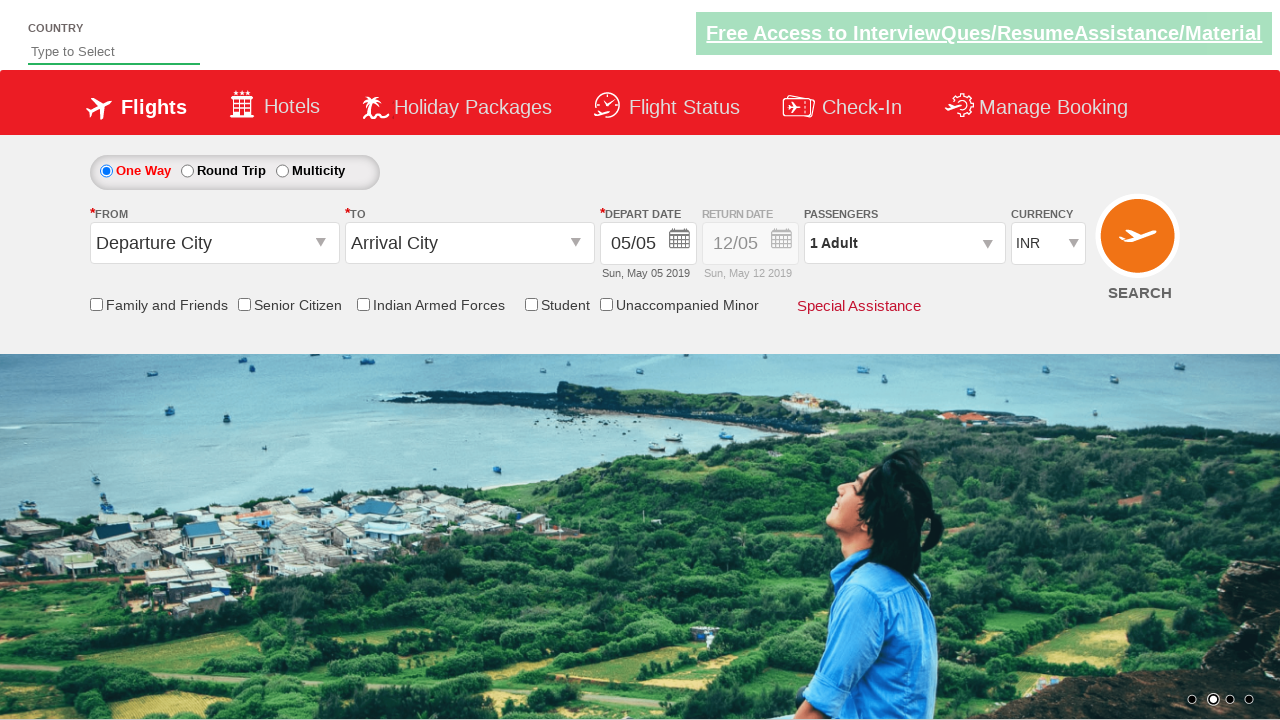

Filled autosuggest field with 'Pa' on #autosuggest
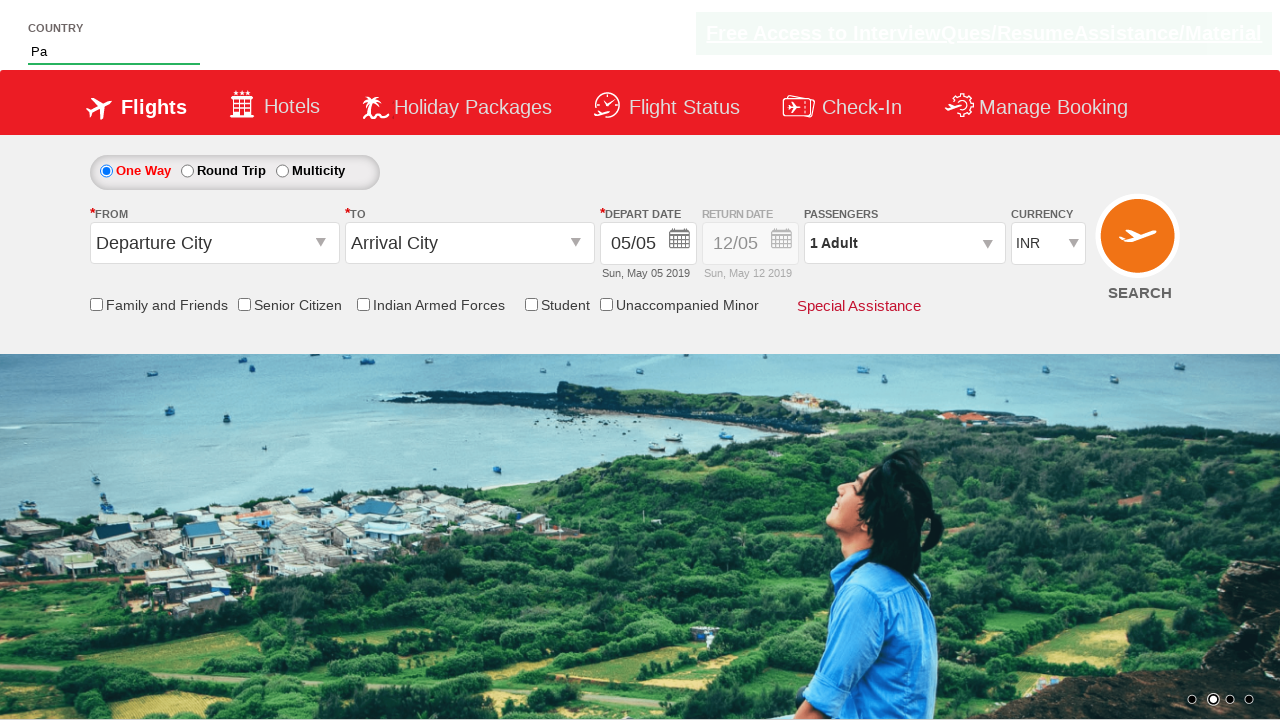

Autosuggest dropdown options appeared
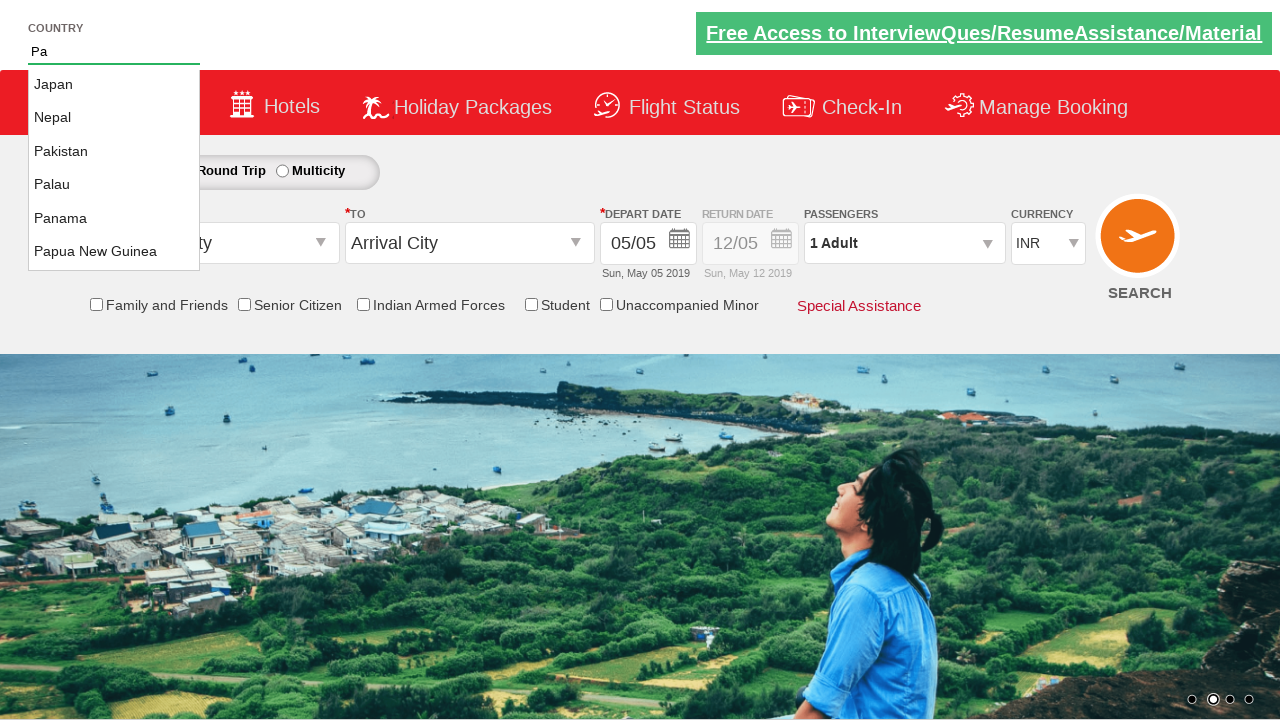

Selected 'Pakistan' from autosuggest dropdown at (114, 152) on li[class='ui-menu-item'] a >> nth=2
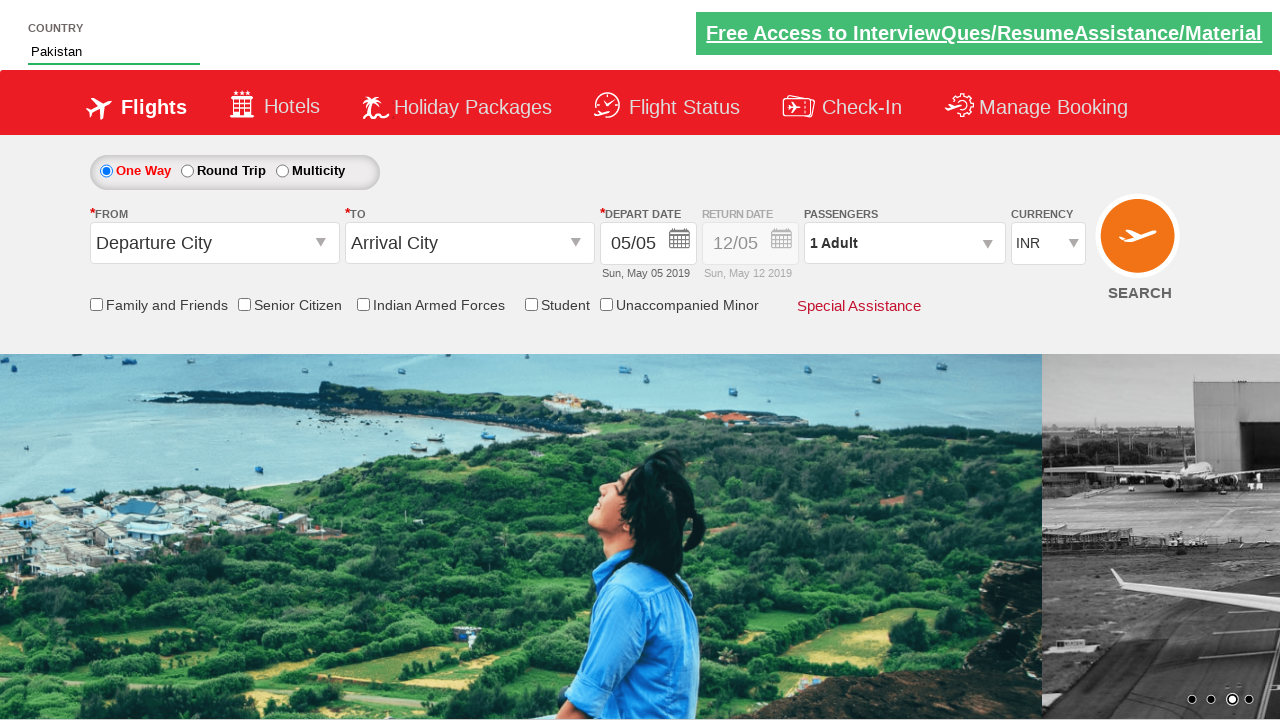

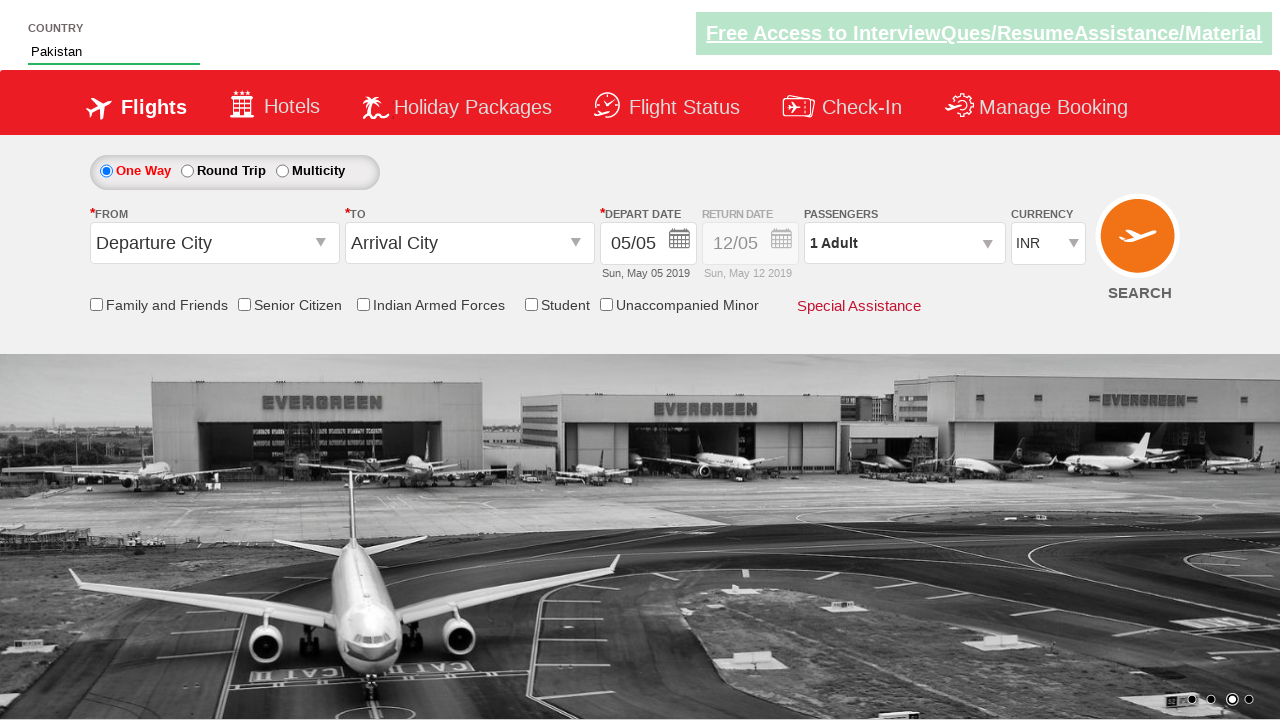